Tests an e-commerce checkout flow by adding multiple items to cart, applying a promo code, and verifying the discount is applied

Starting URL: https://rahulshettyacademy.com/seleniumPractise/#/

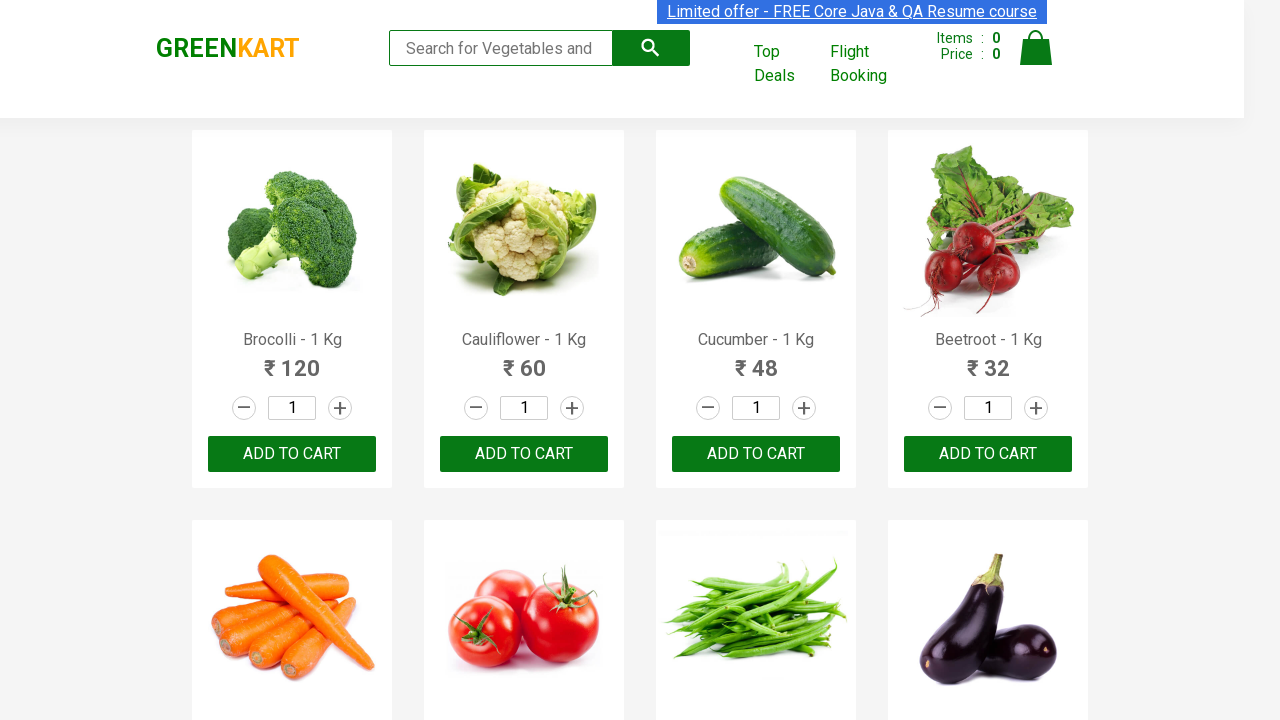

Waited 3 seconds for page to load
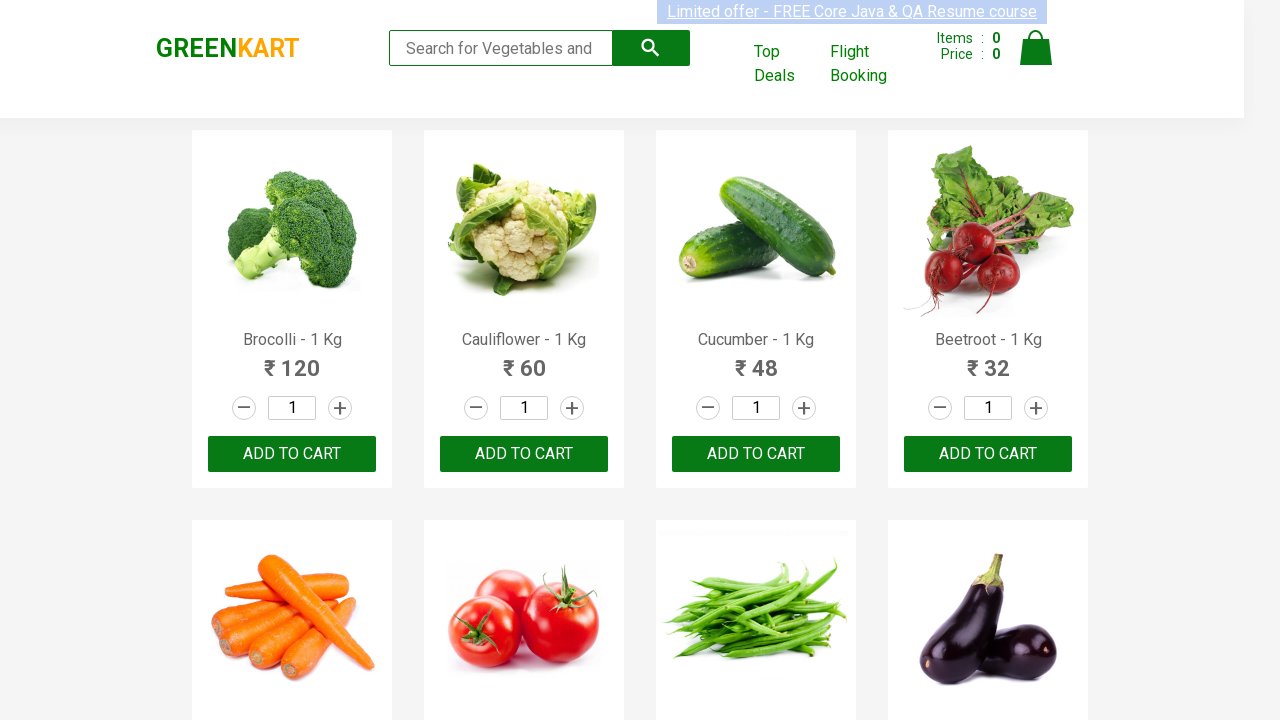

Retrieved all product elements from page
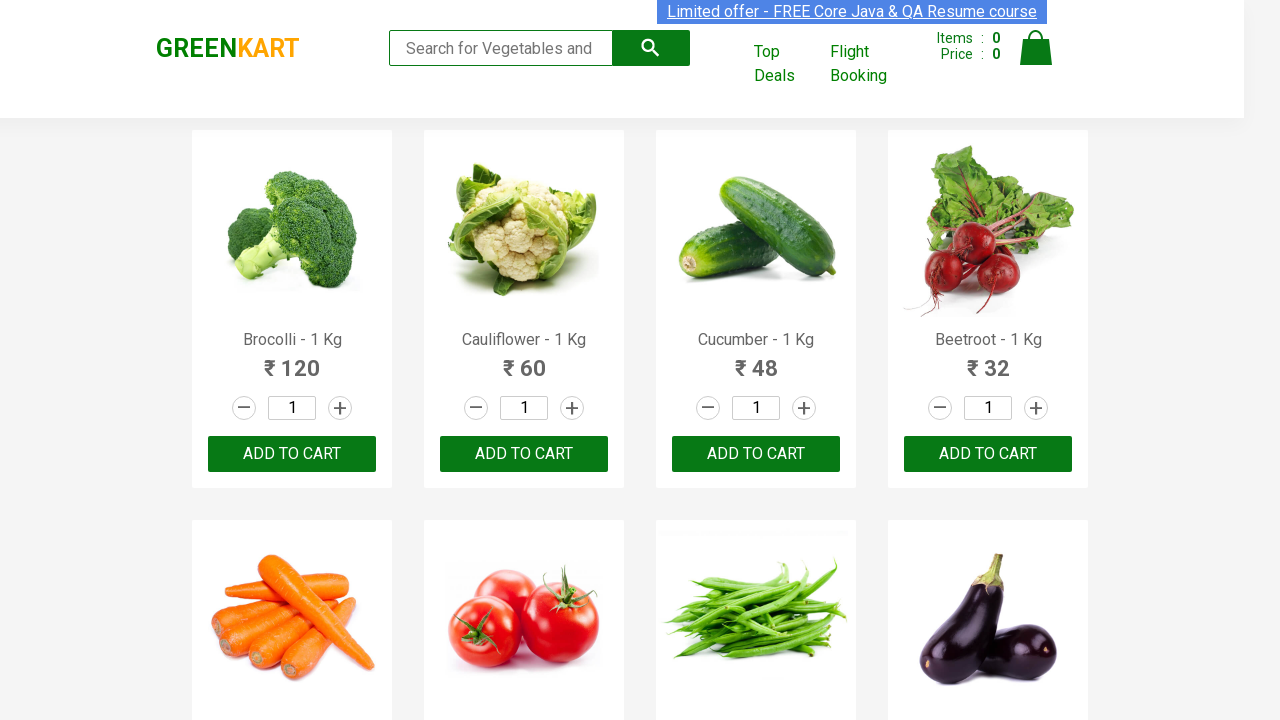

Added Brocolli to cart at (292, 454) on div.product-action > button >> nth=0
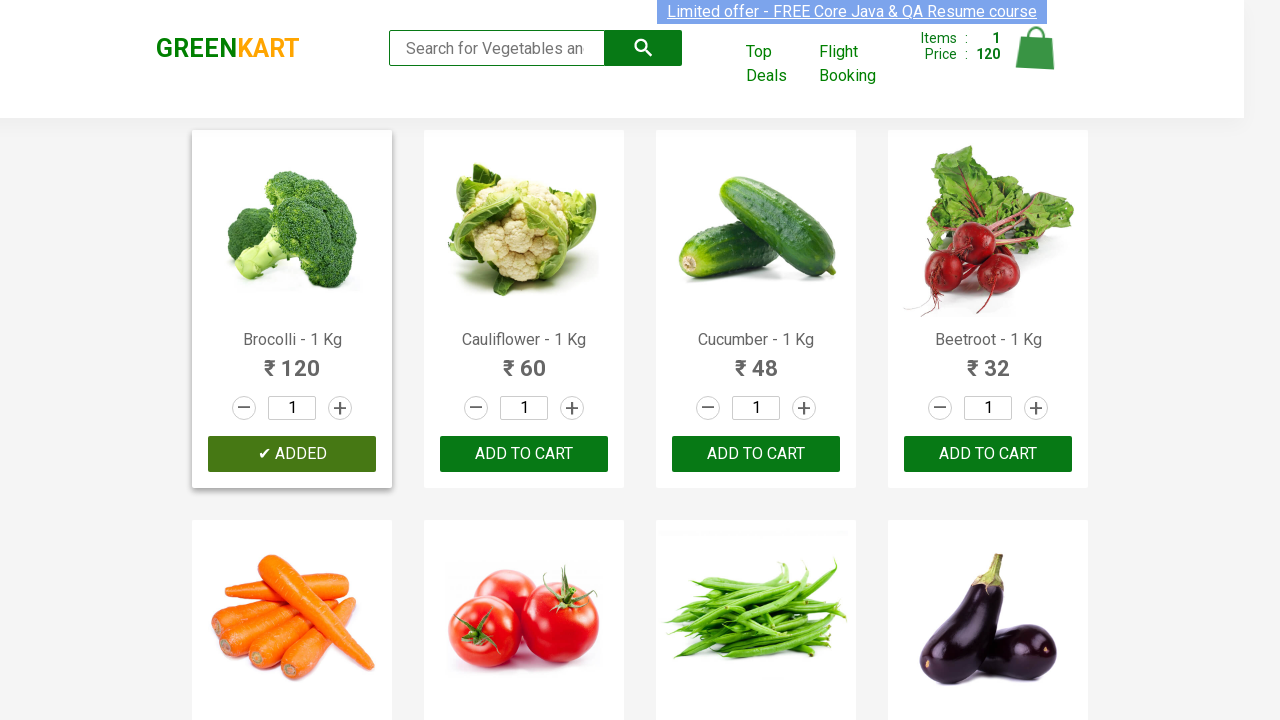

Added Cauliflower to cart at (524, 454) on div.product-action > button >> nth=1
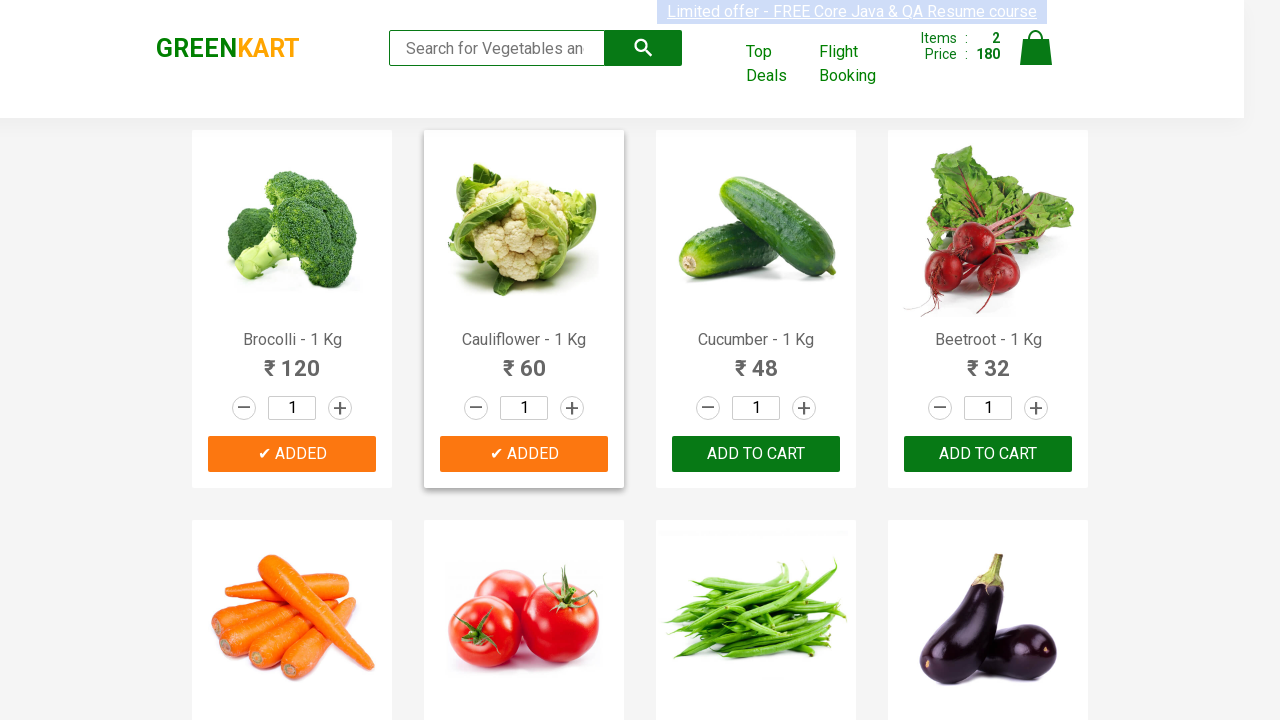

Added Cucumber to cart at (756, 454) on div.product-action > button >> nth=2
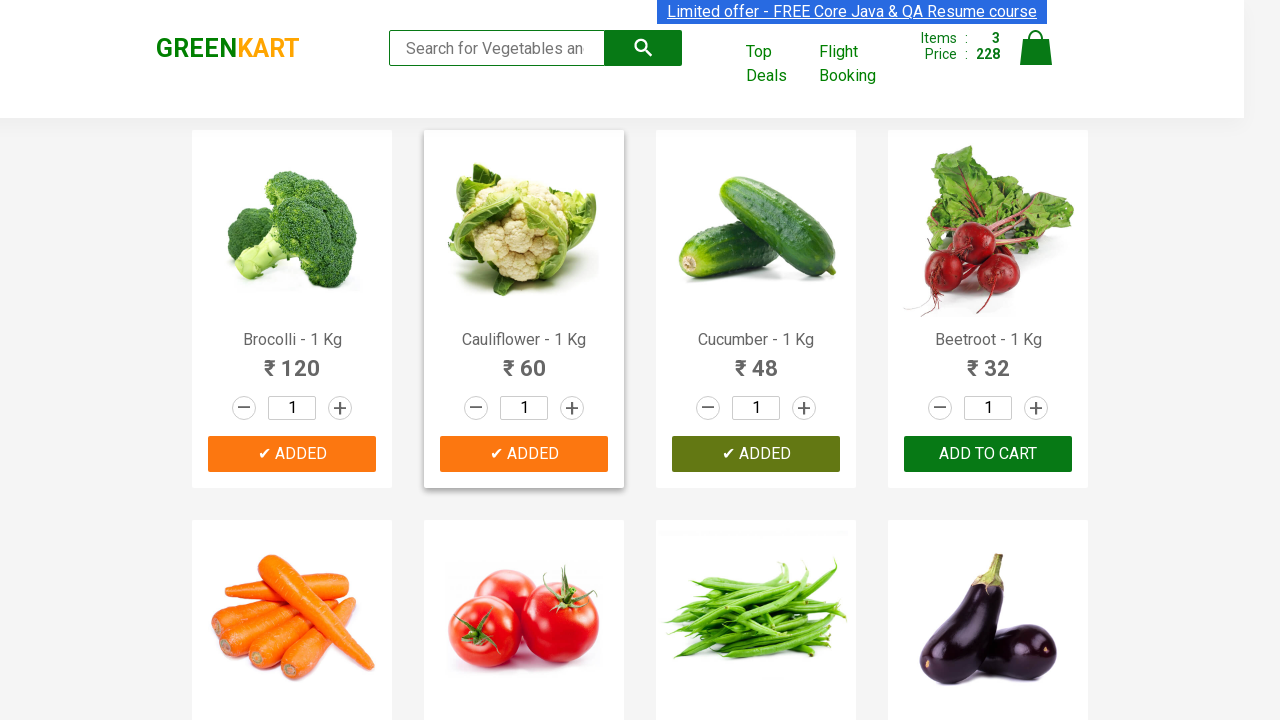

Clicked on cart icon at (1036, 48) on img[alt='Cart']
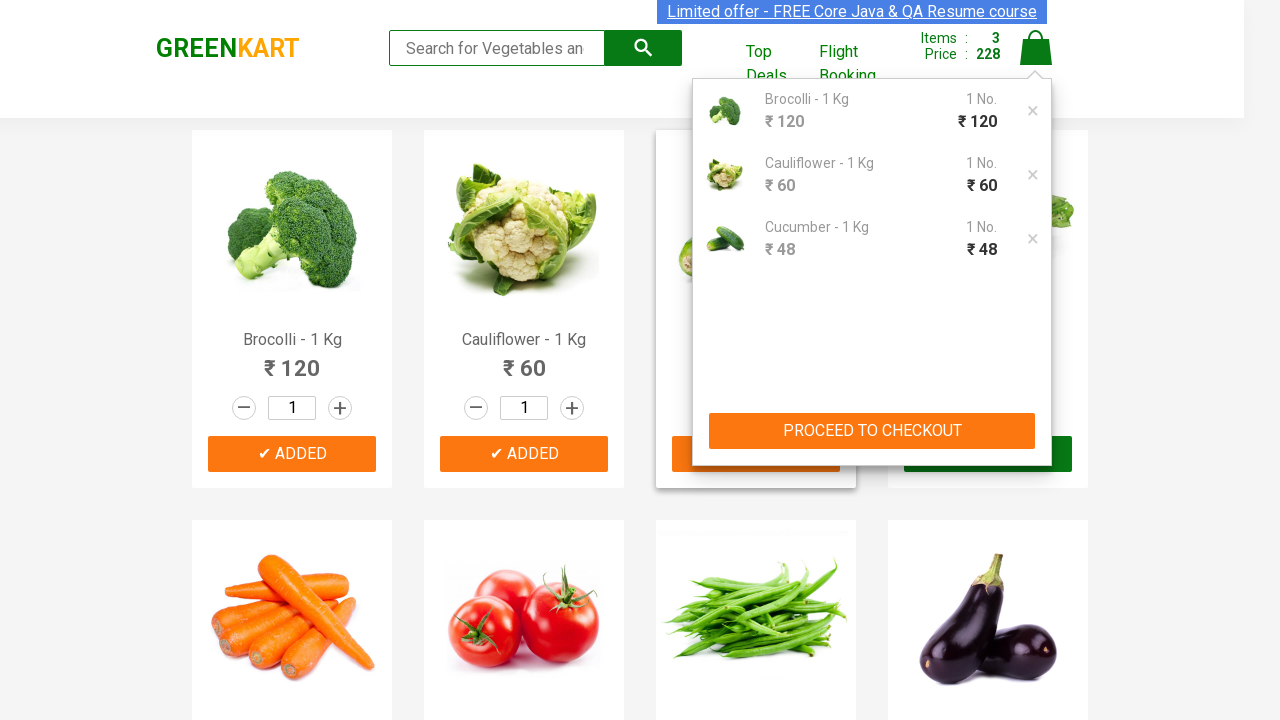

Clicked PROCEED TO CHECKOUT button at (872, 431) on xpath=//button[contains(text(),'PROCEED TO CHECKOUT')]
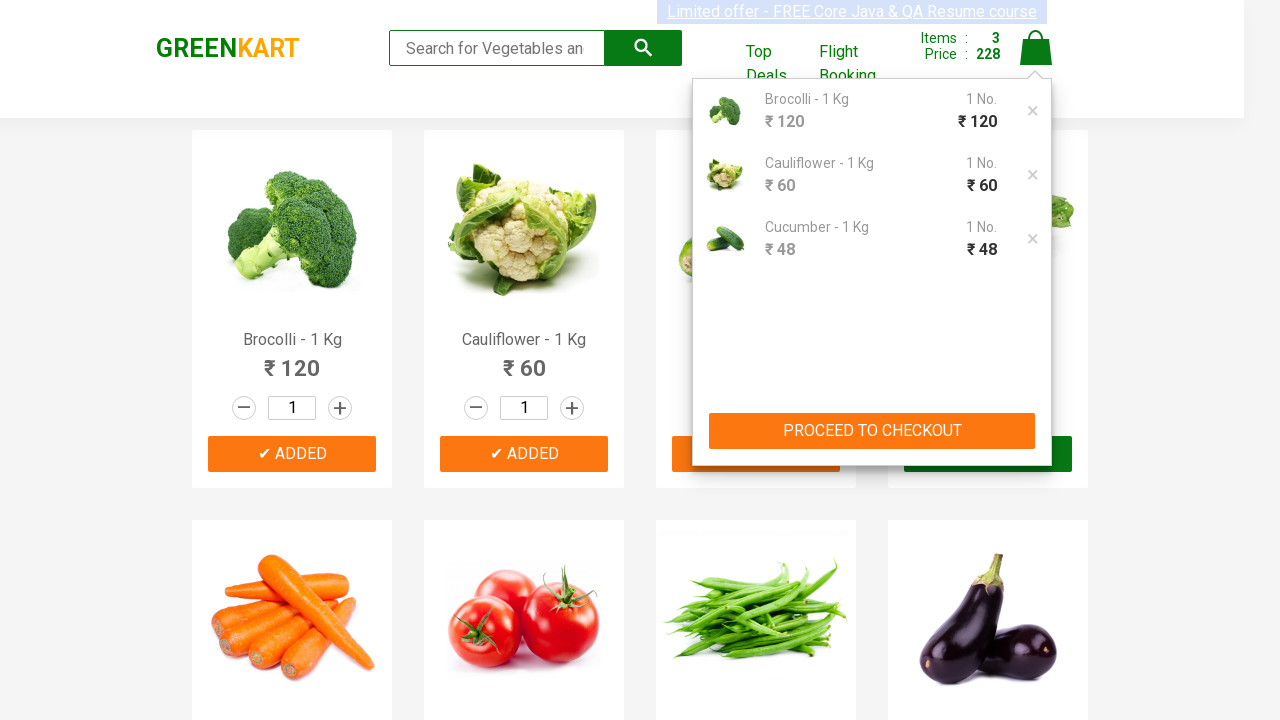

Promo code input field is visible
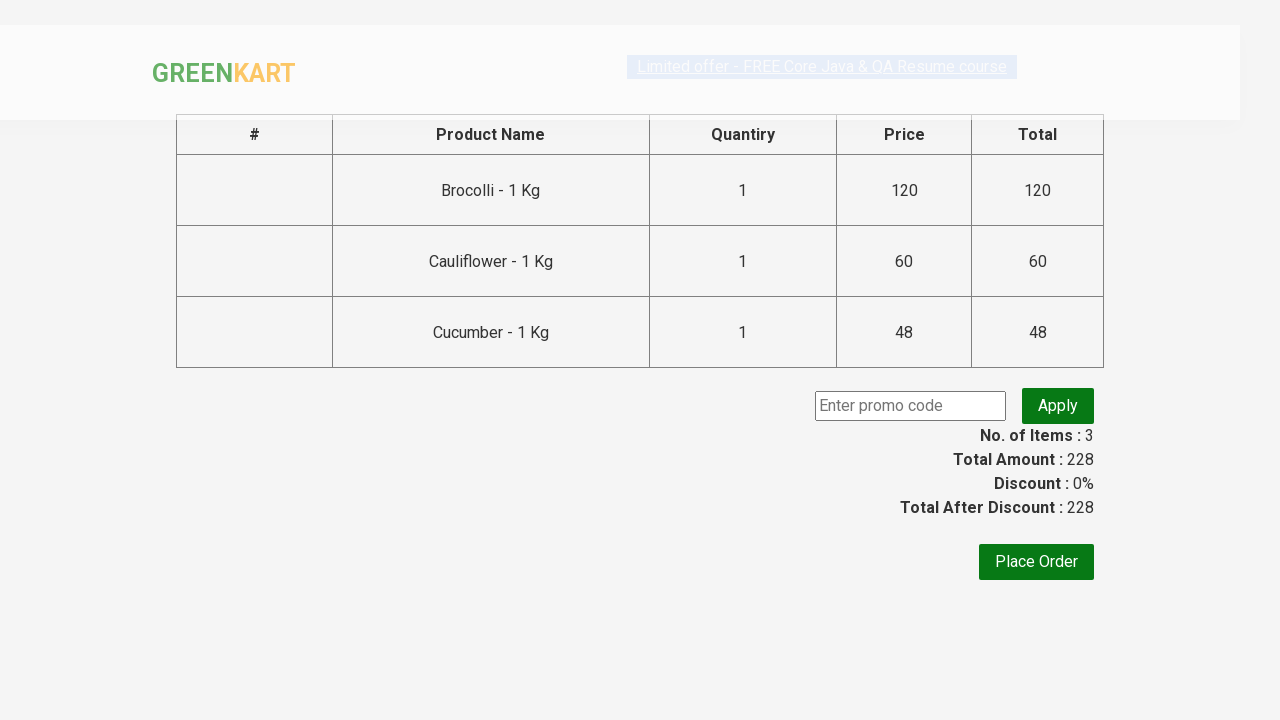

Filled promo code input with 'rahulshettyacademy' on input.promoCode
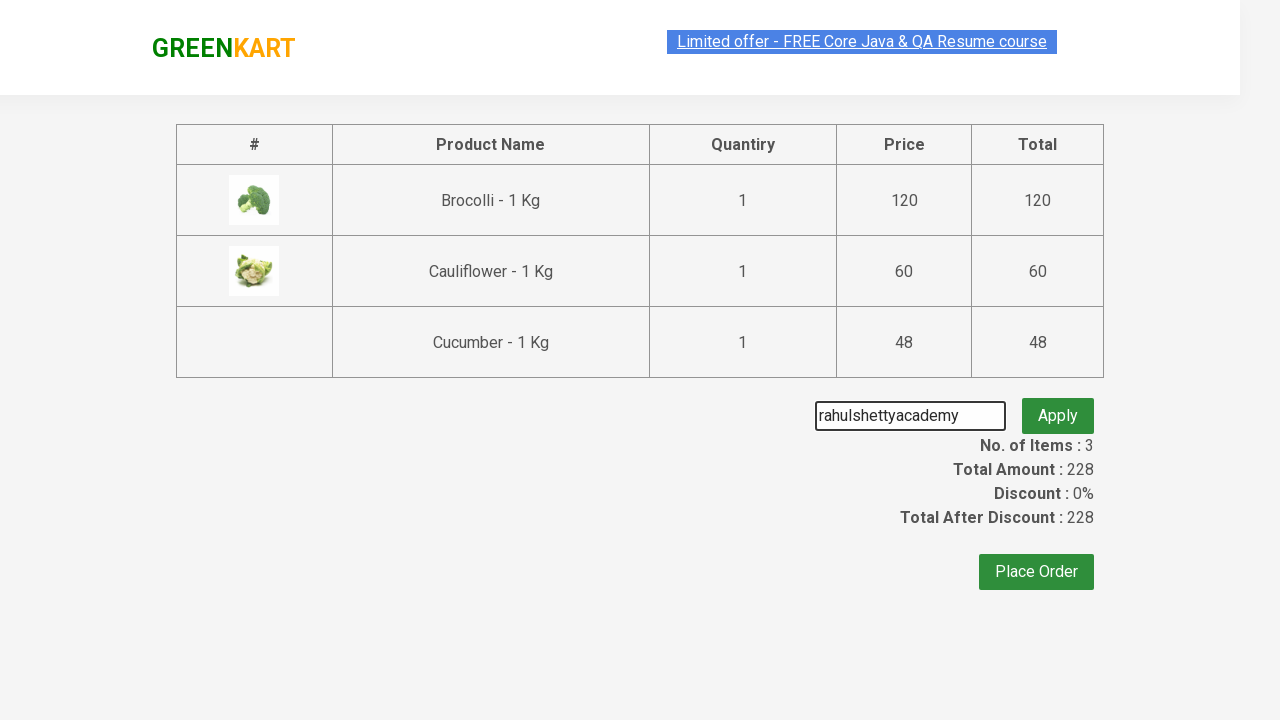

Clicked apply promo button at (1058, 406) on button.promoBtn
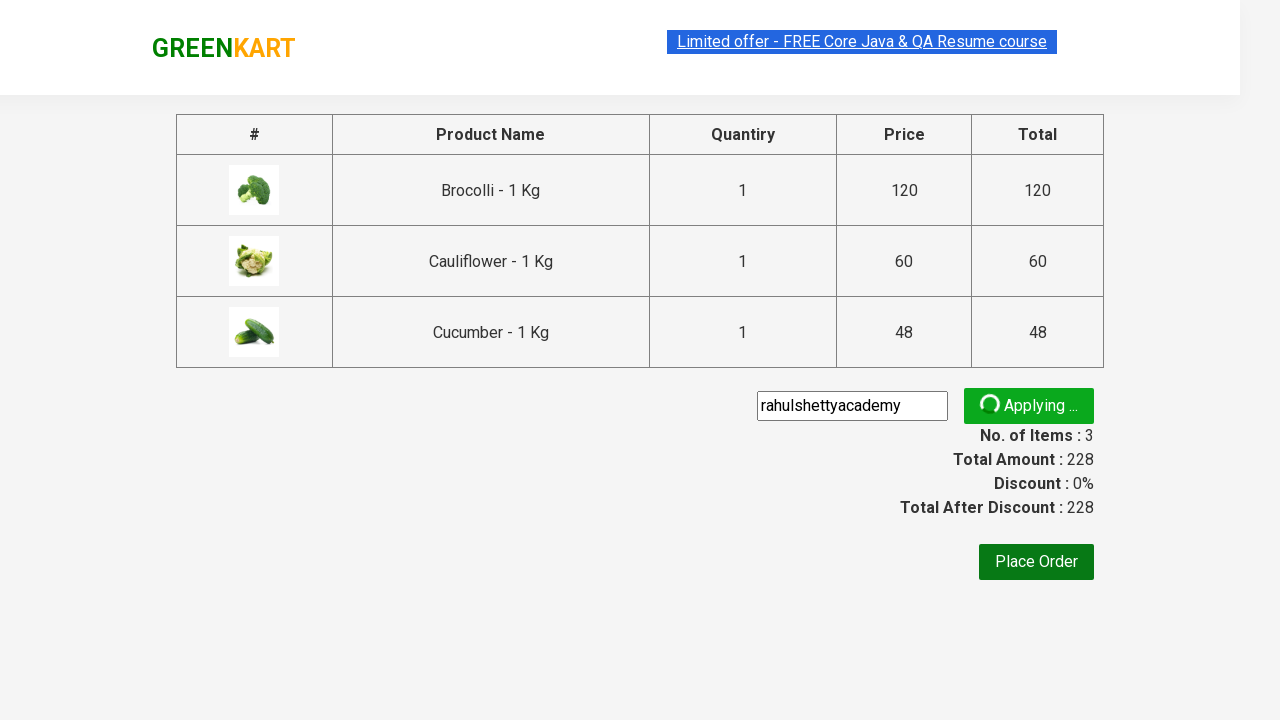

Promo message appeared
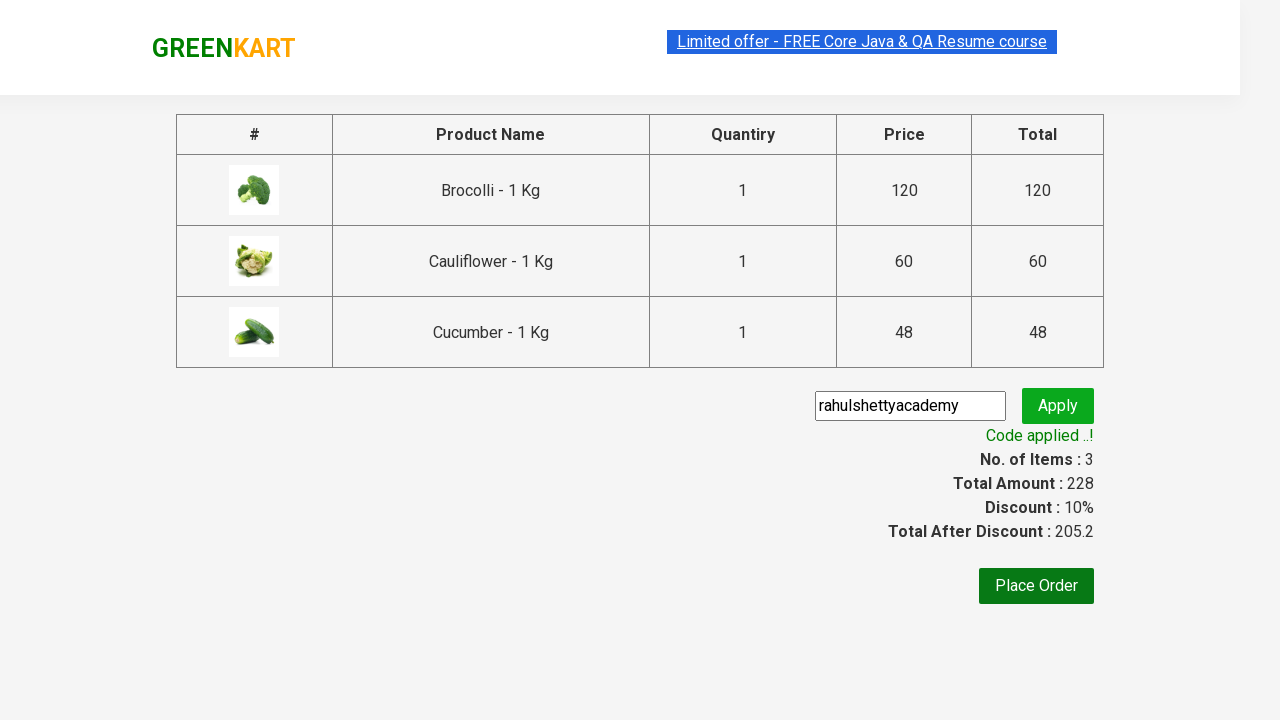

Retrieved promo message: Code applied ..!
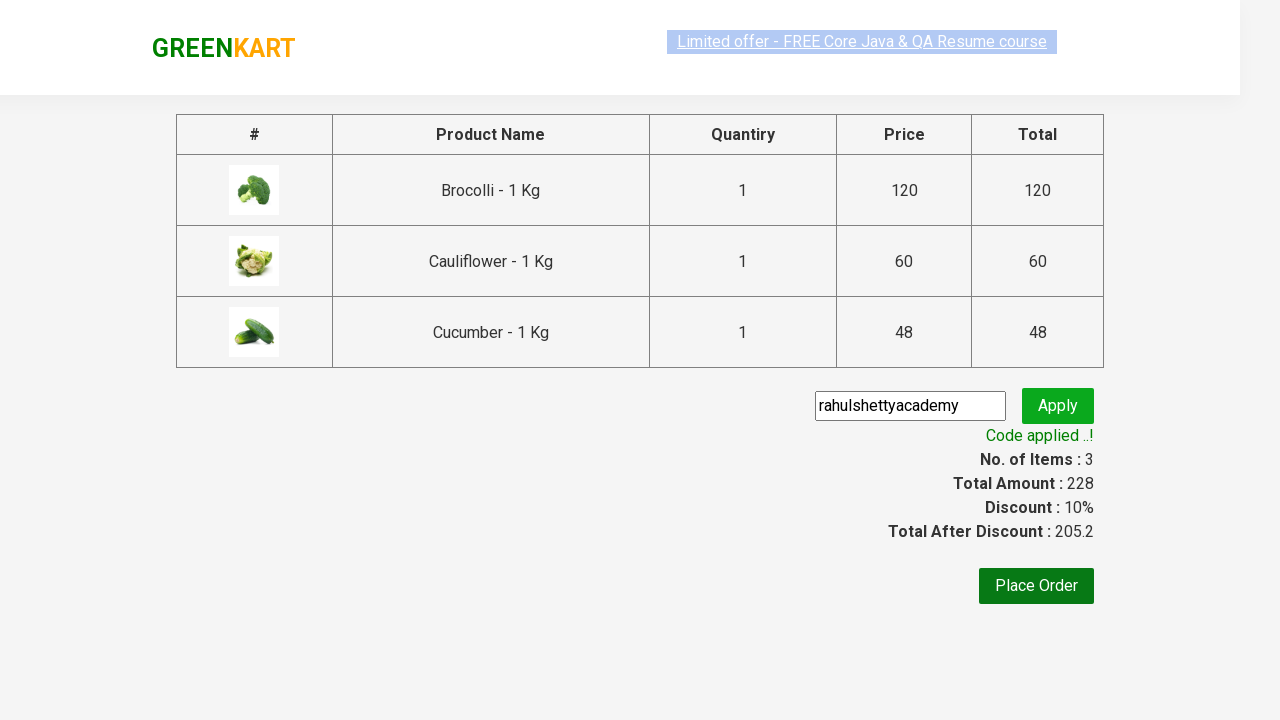

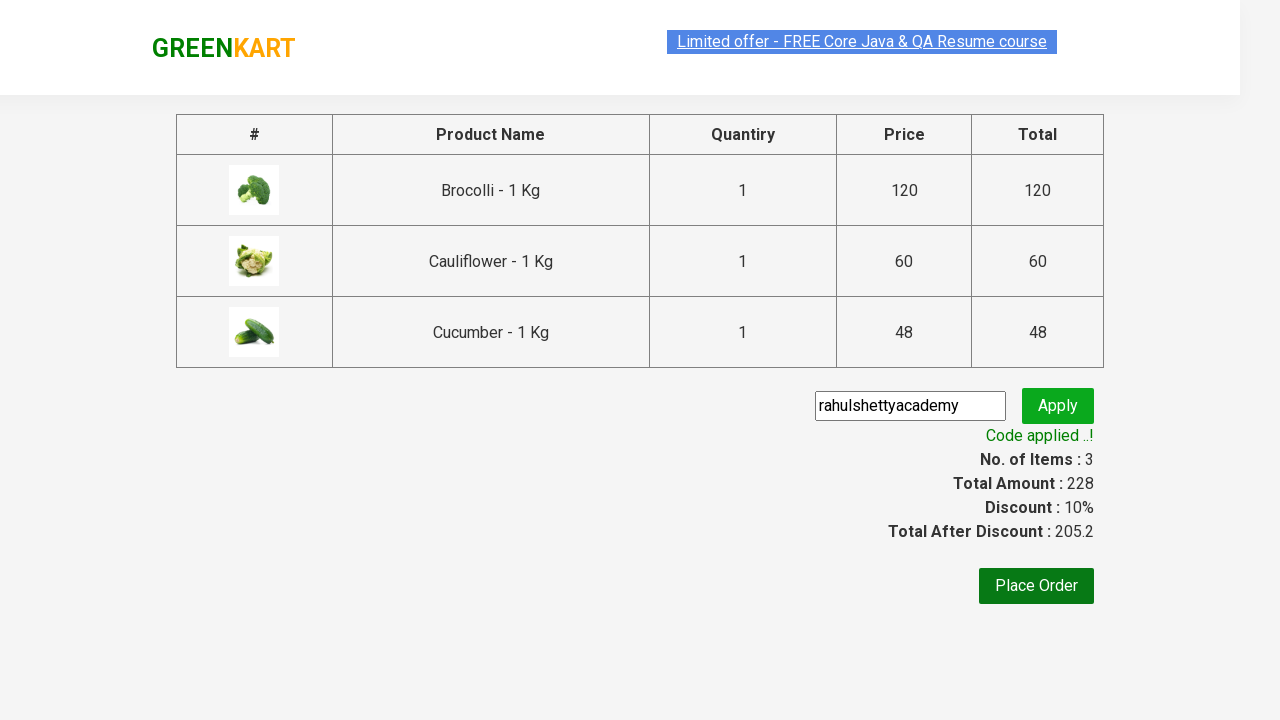